Tests drag-and-drop functionality on a DHTMLX Tree component by dragging "Lawrence Block" item to "Zend Framework in Action" position

Starting URL: https://dhtmlx.com/docs/products/dhtmlxTree/

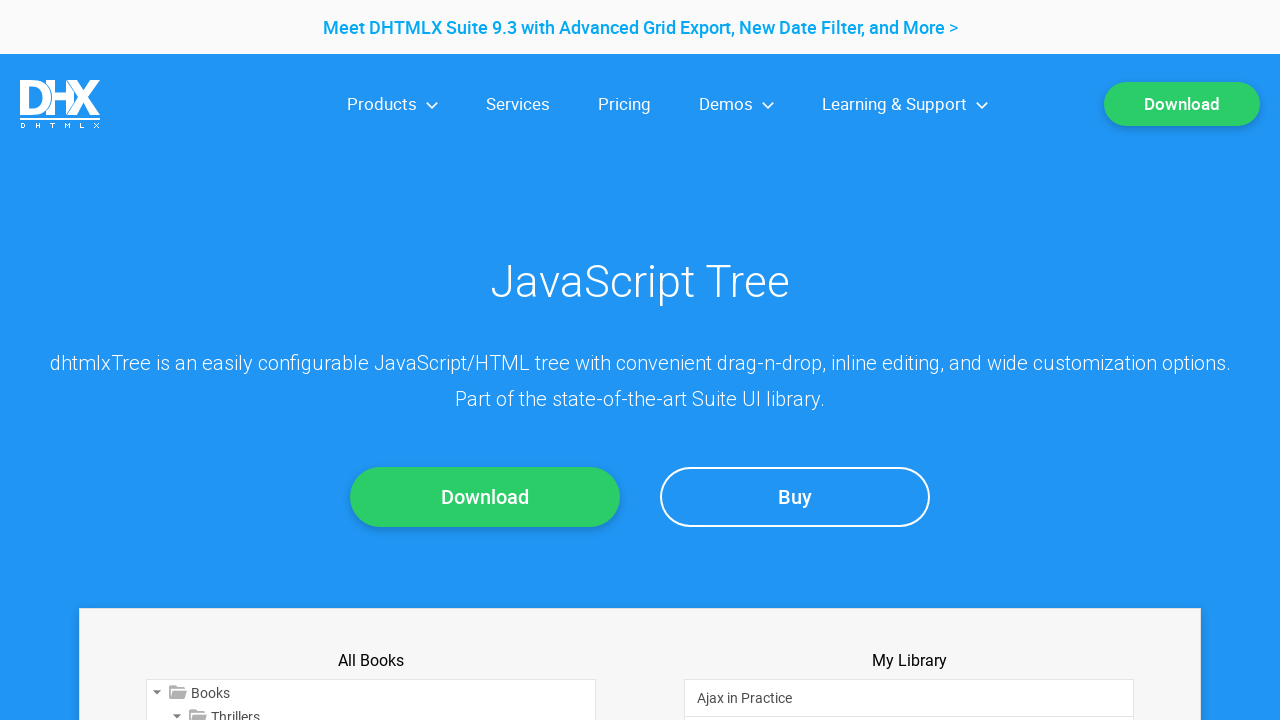

Scrolled down to make tree component visible
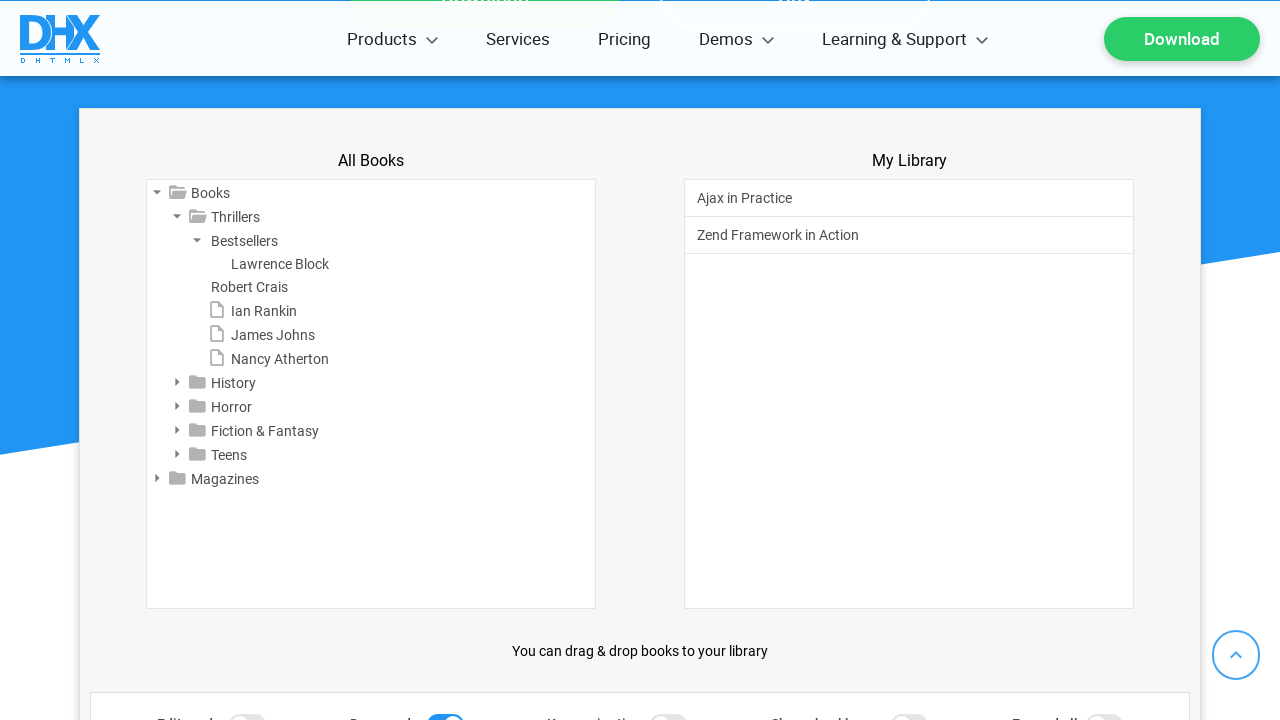

Located iframe containing tree component
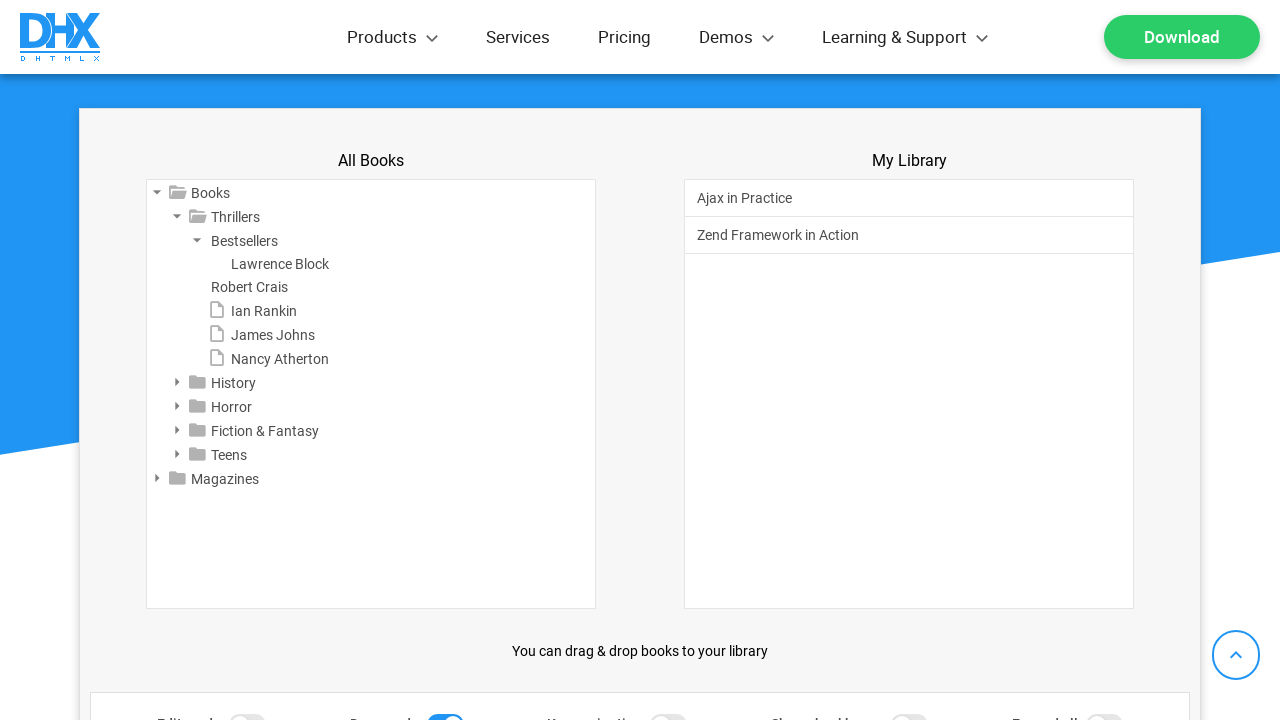

Located 'Lawrence Block' element to drag
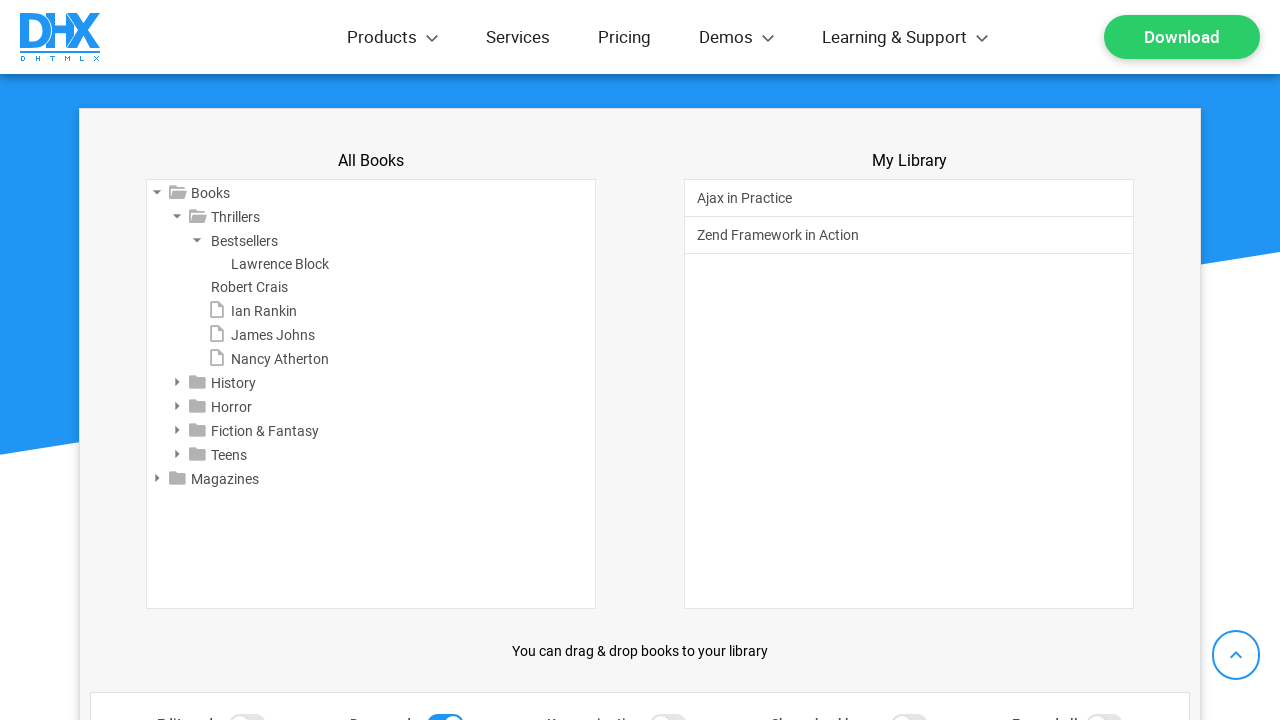

Located 'Zend Framework in Action' target element
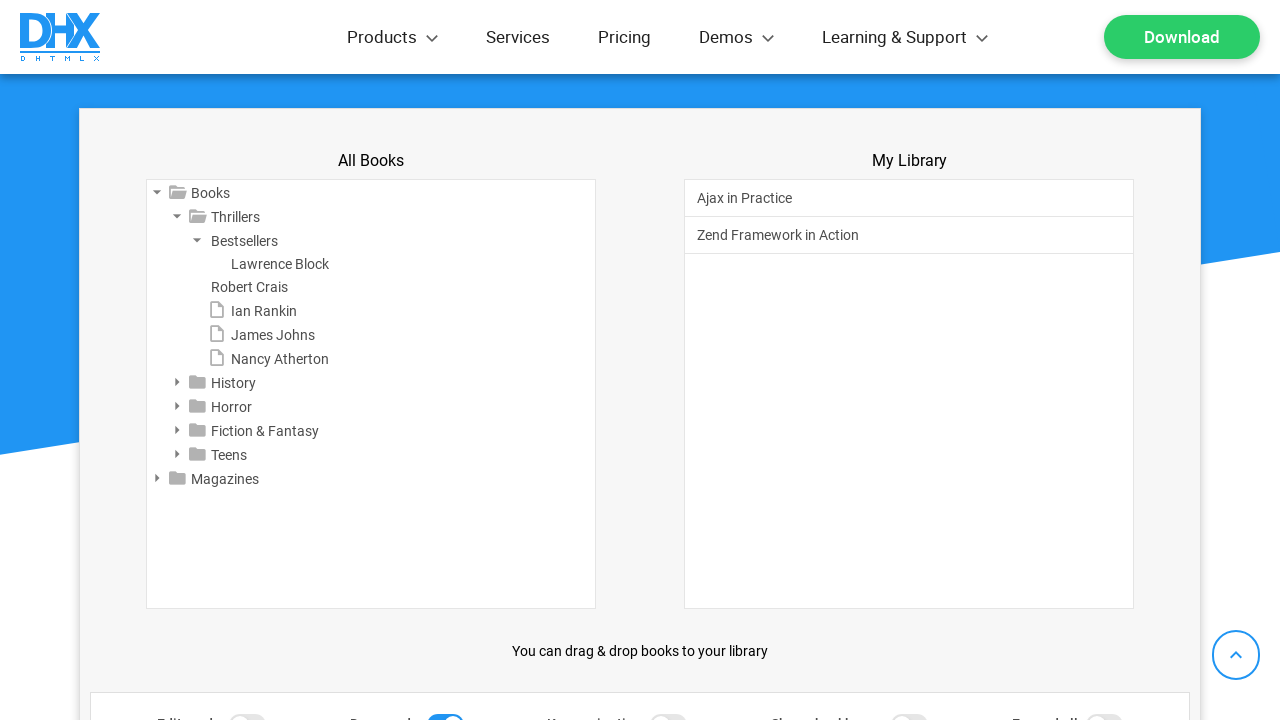

Dragged 'Lawrence Block' to 'Zend Framework in Action' position at (909, 236)
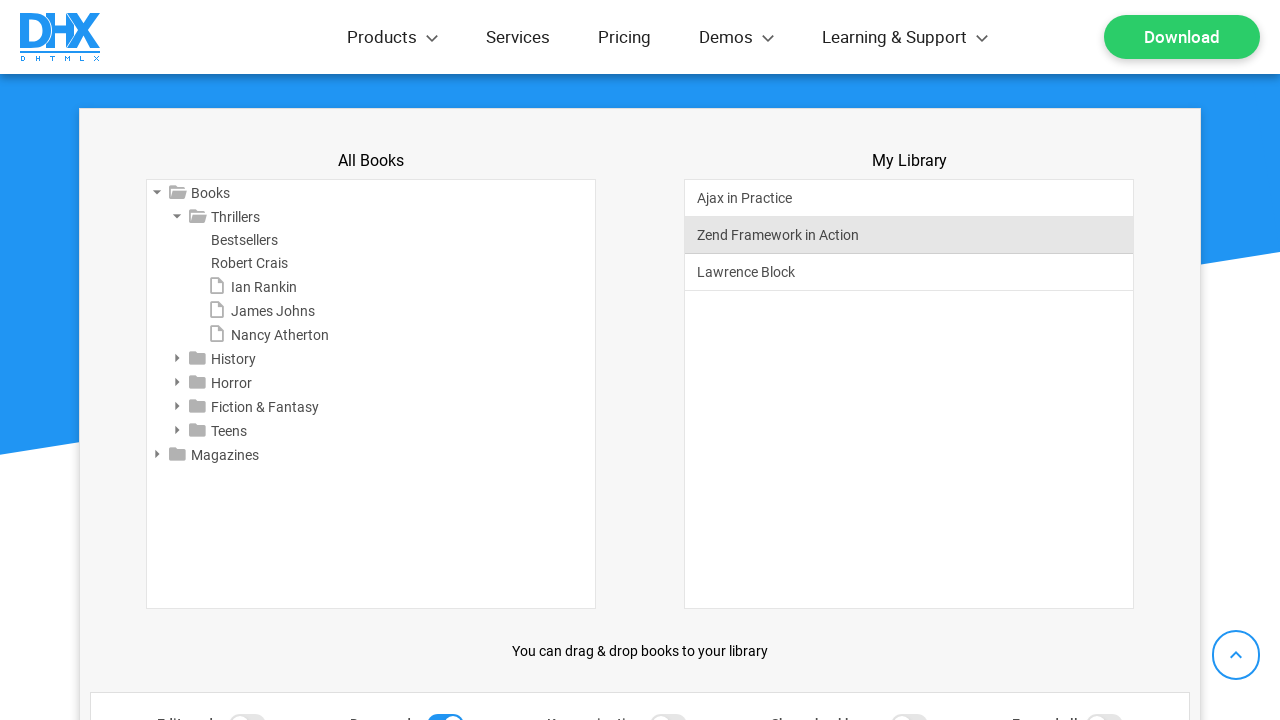

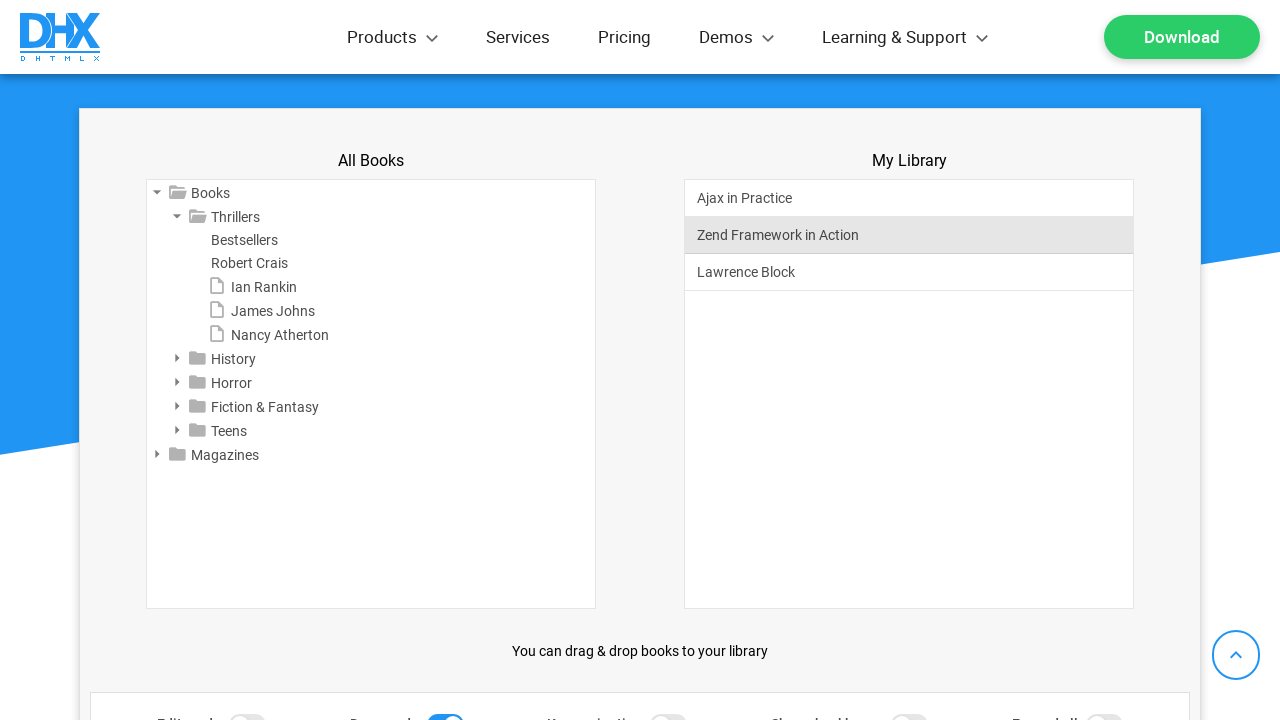